Tests a math puzzle form by extracting a hidden attribute value, calculating a formula result, filling the answer, selecting checkbox and radio options, and submitting the form.

Starting URL: http://suninjuly.github.io/get_attribute.html

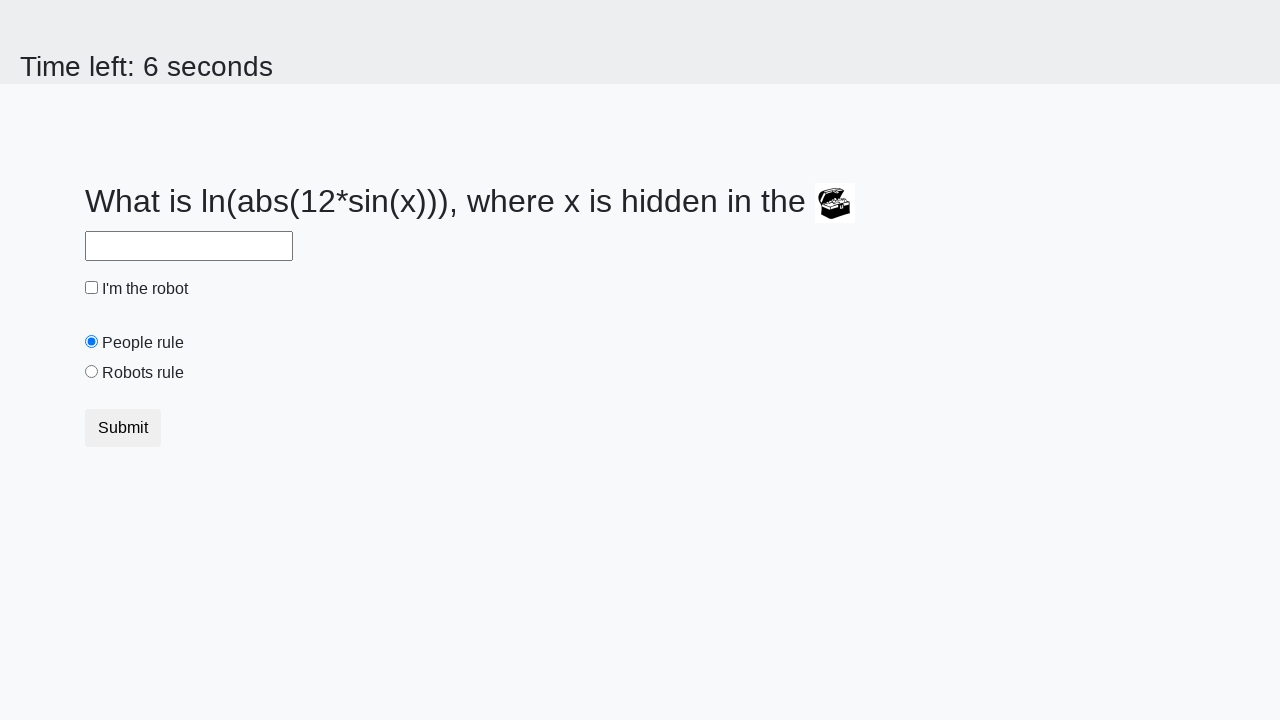

Retrieved hidden attribute 'valuex' from treasure element
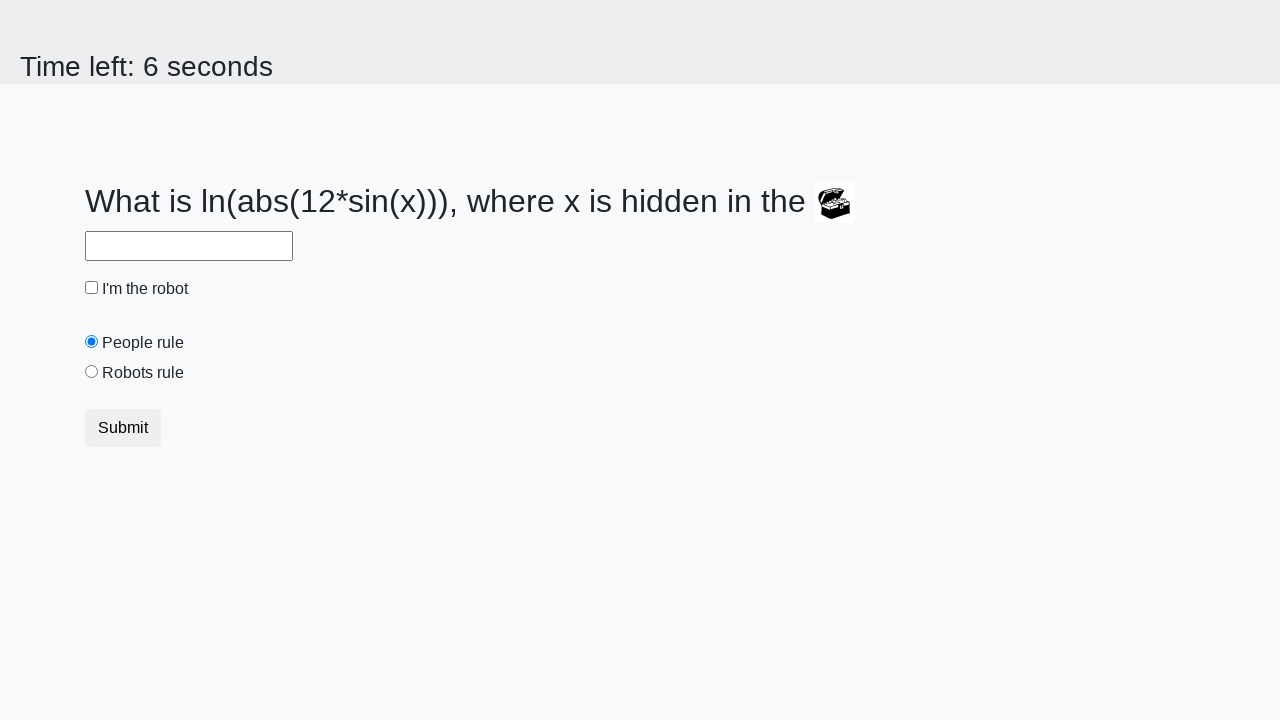

Calculated formula result: 2.4375747338875007
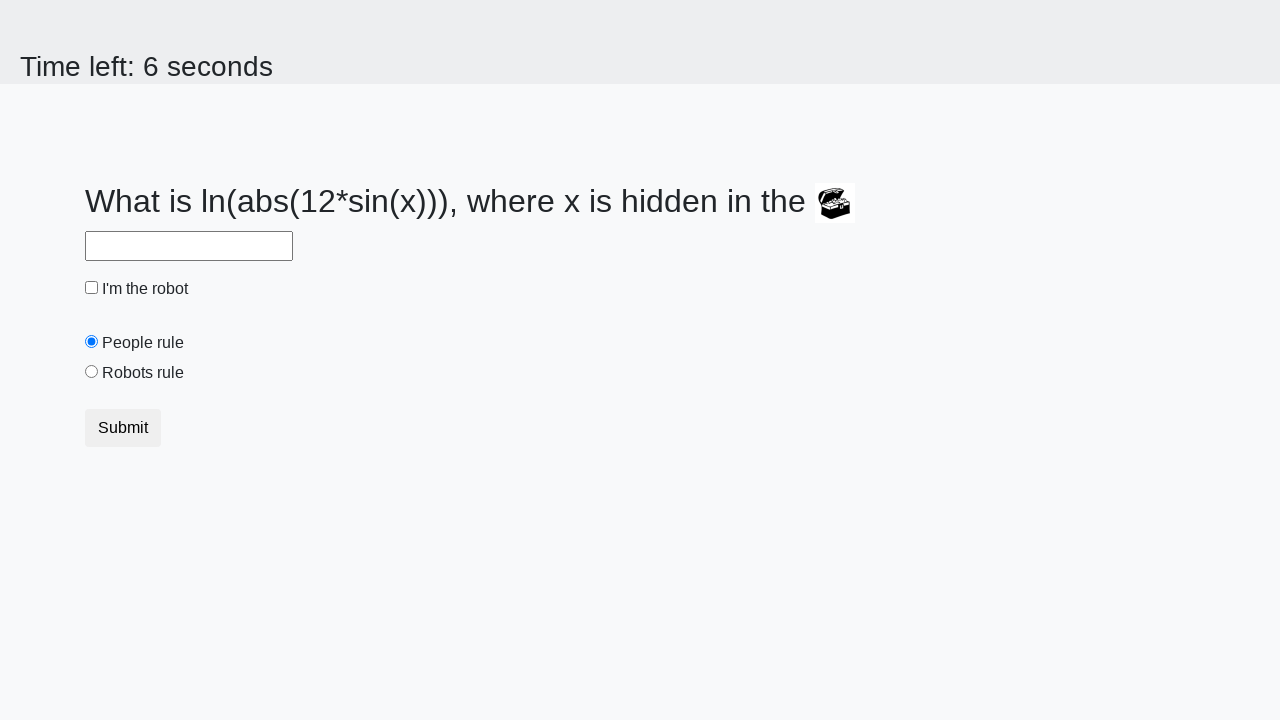

Filled answer field with calculated result on #answer
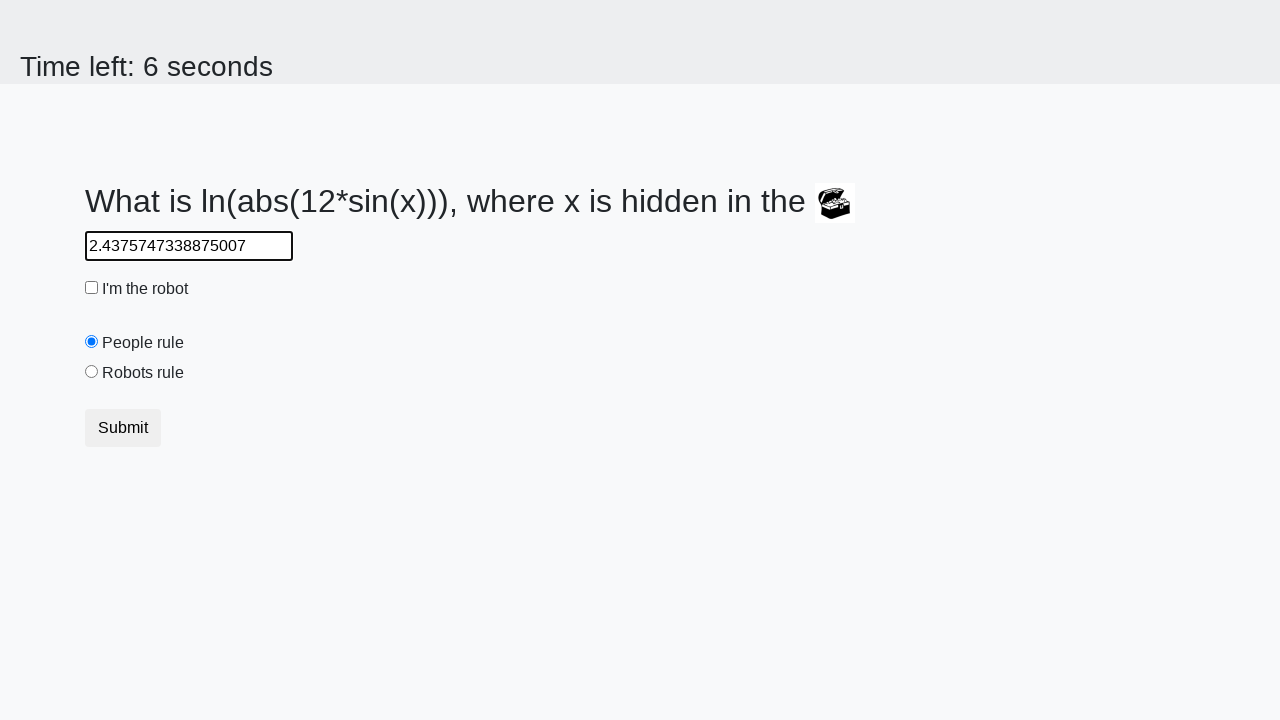

Checked the robot checkbox at (92, 288) on #robotCheckbox
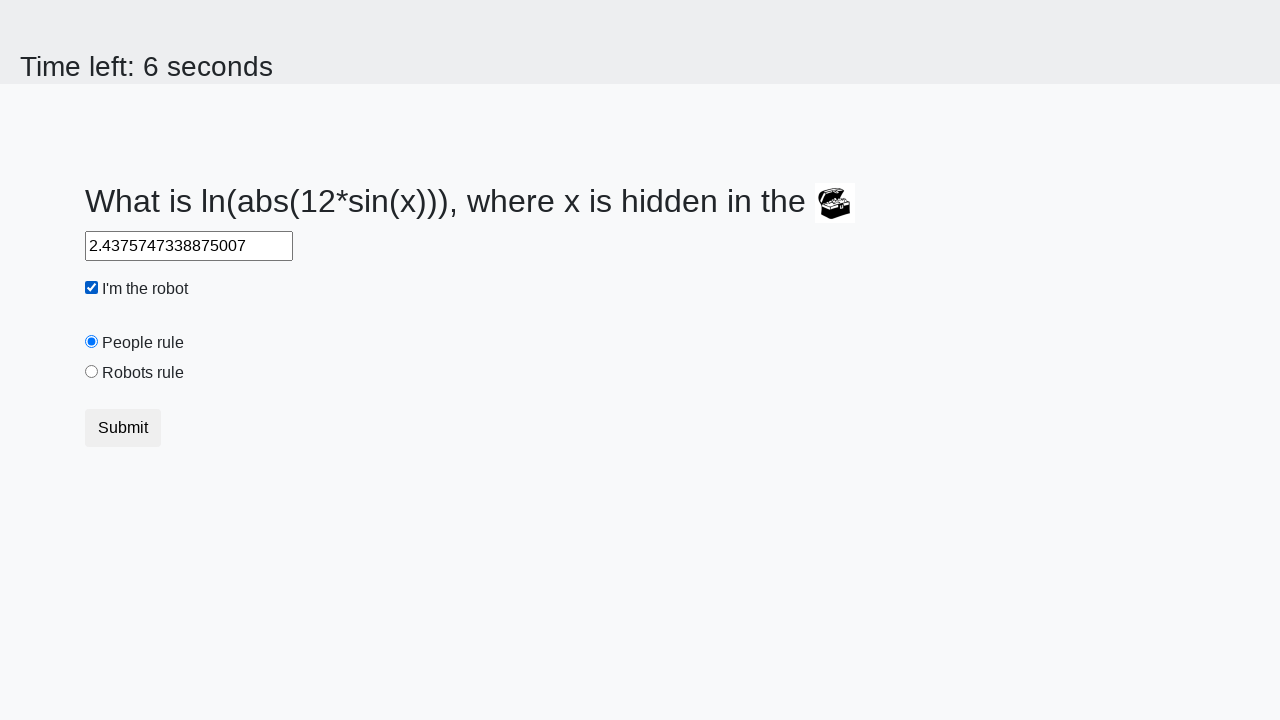

Selected the 'robots rule' radio button at (92, 372) on #robotsRule
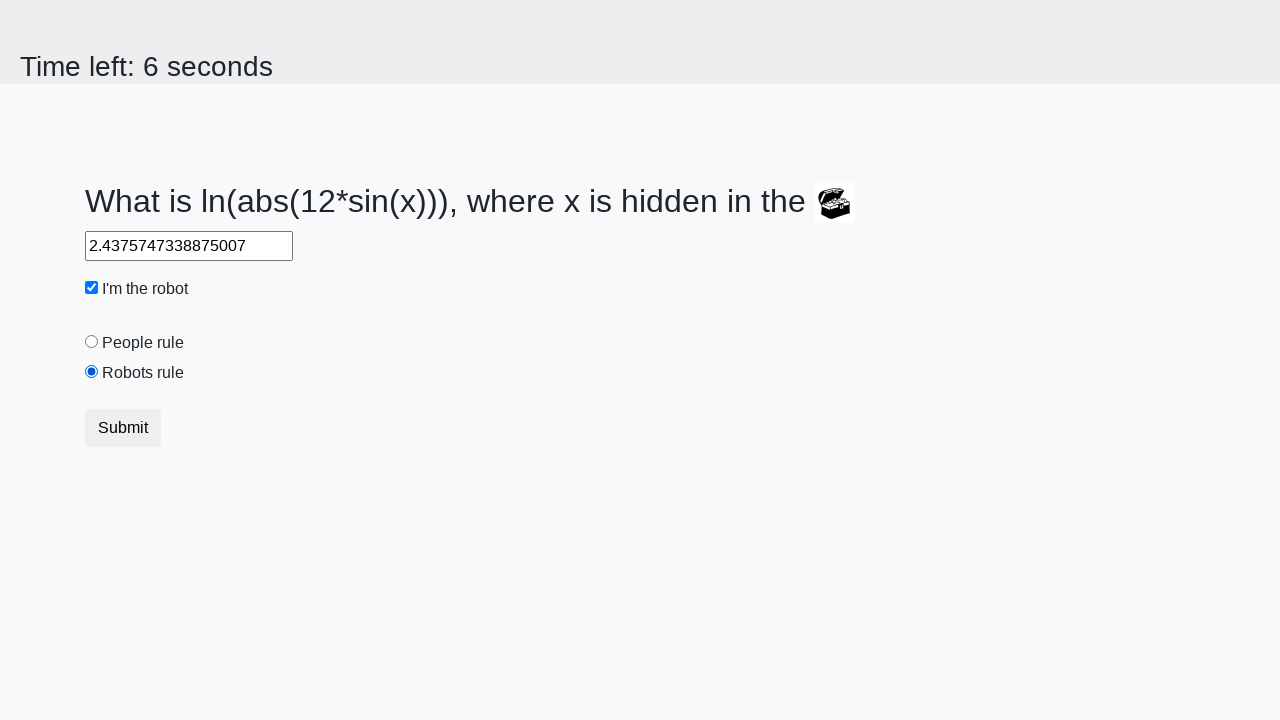

Submitted the form at (123, 428) on [type='submit']
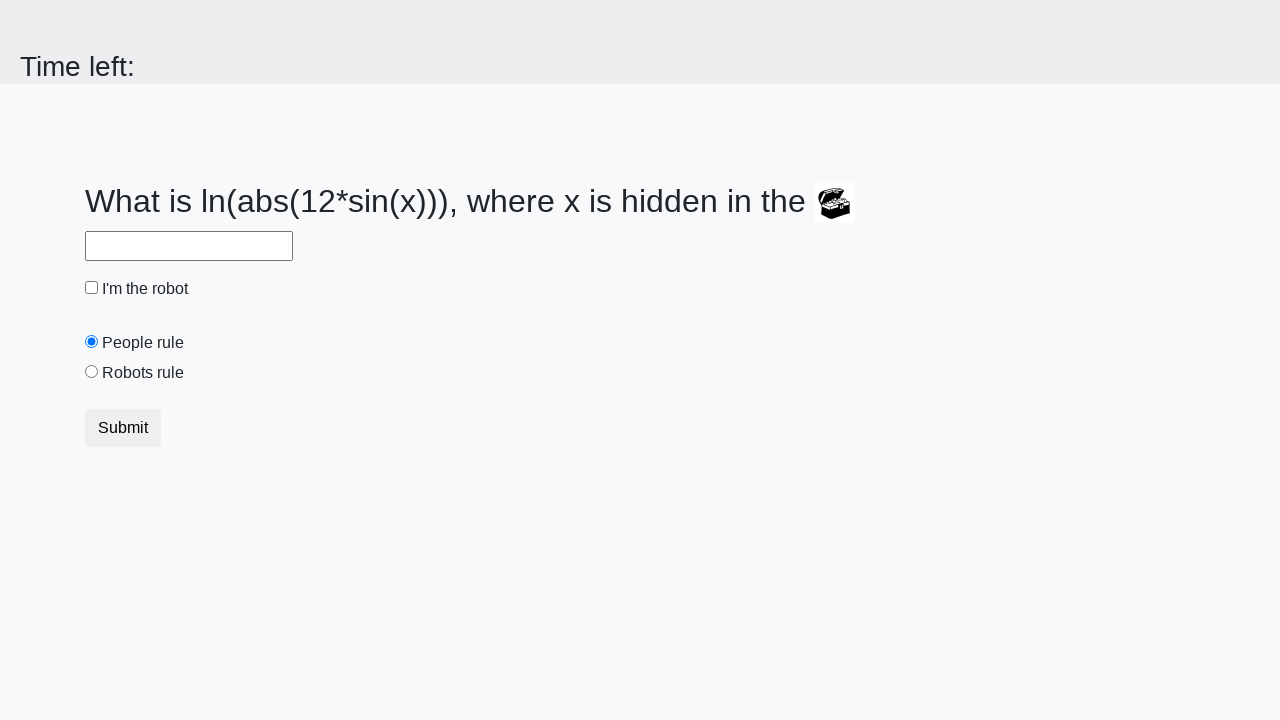

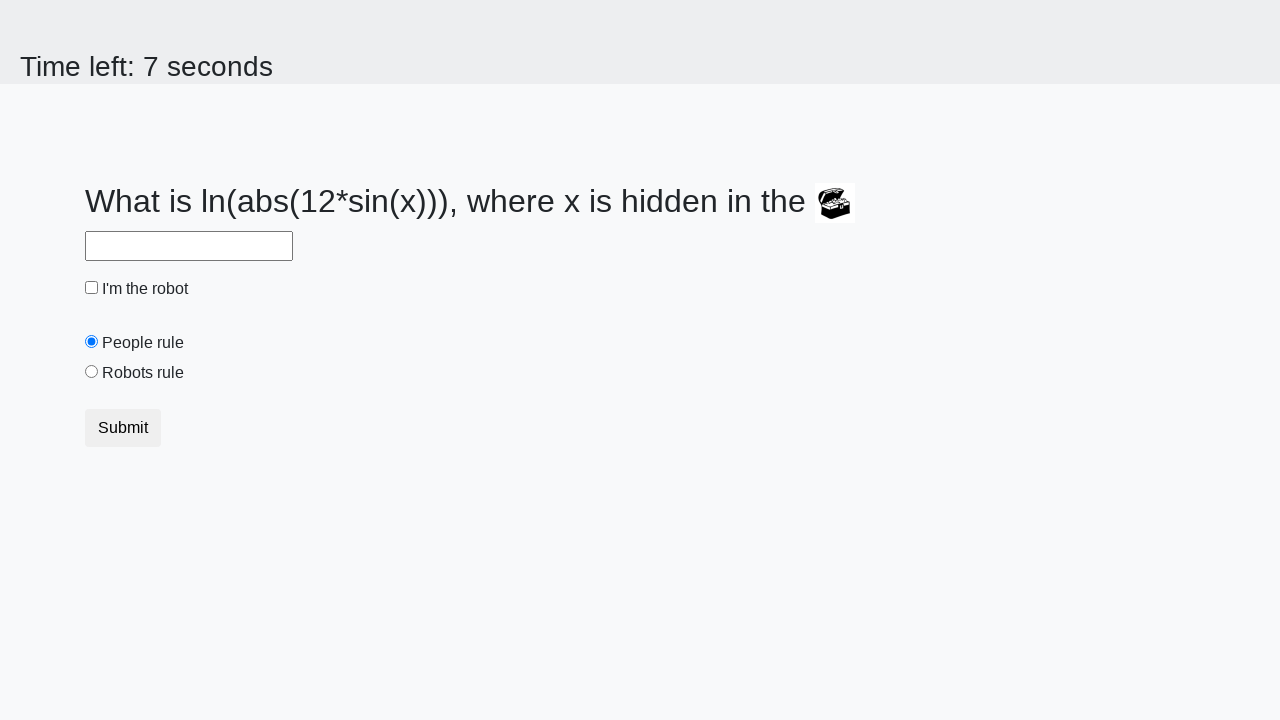